Tests the Python.org search functionality by entering "pycon" as a search query and submitting the form, then verifying results are found

Starting URL: http://www.python.org

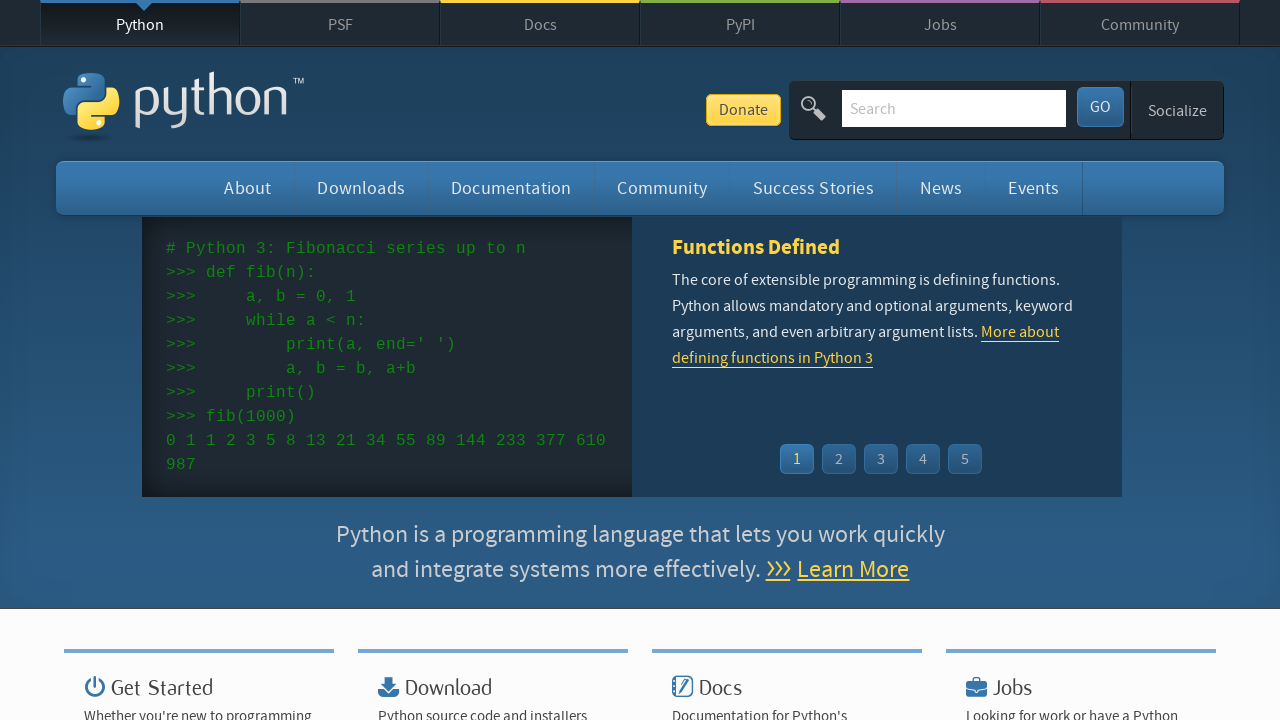

Verified page title contains 'Python'
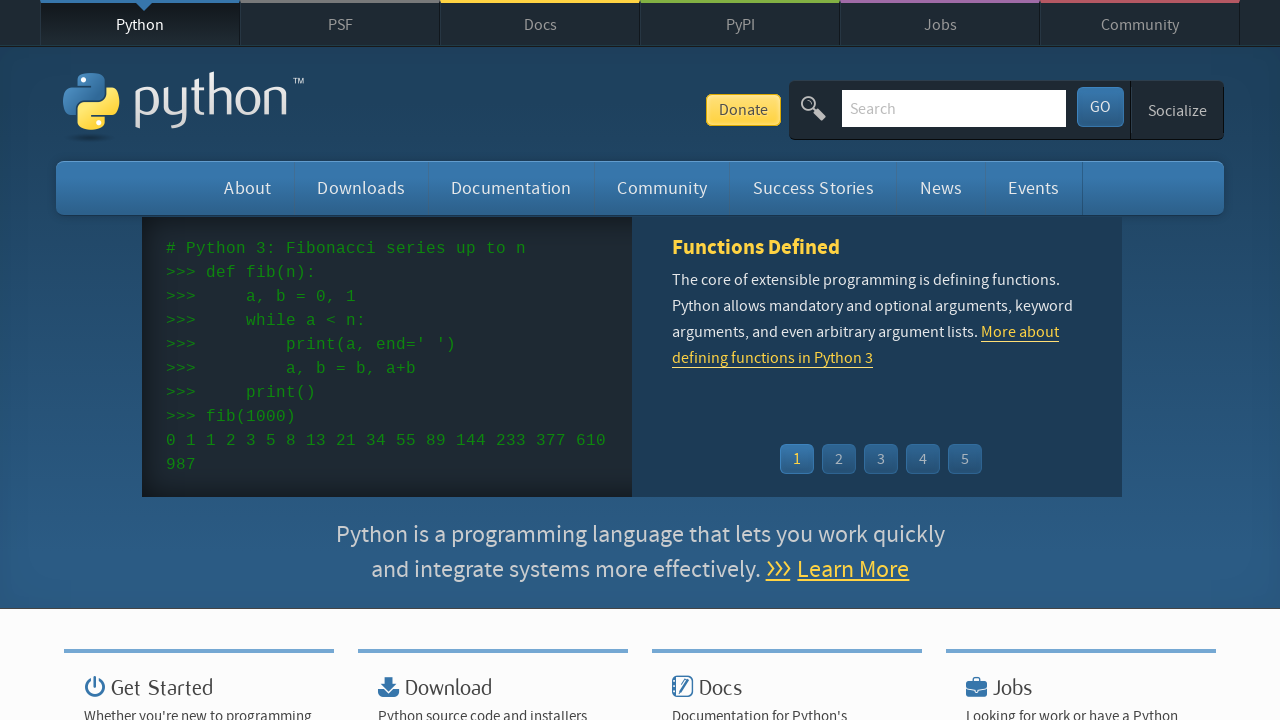

Filled search box with 'pycon' on input[name='q']
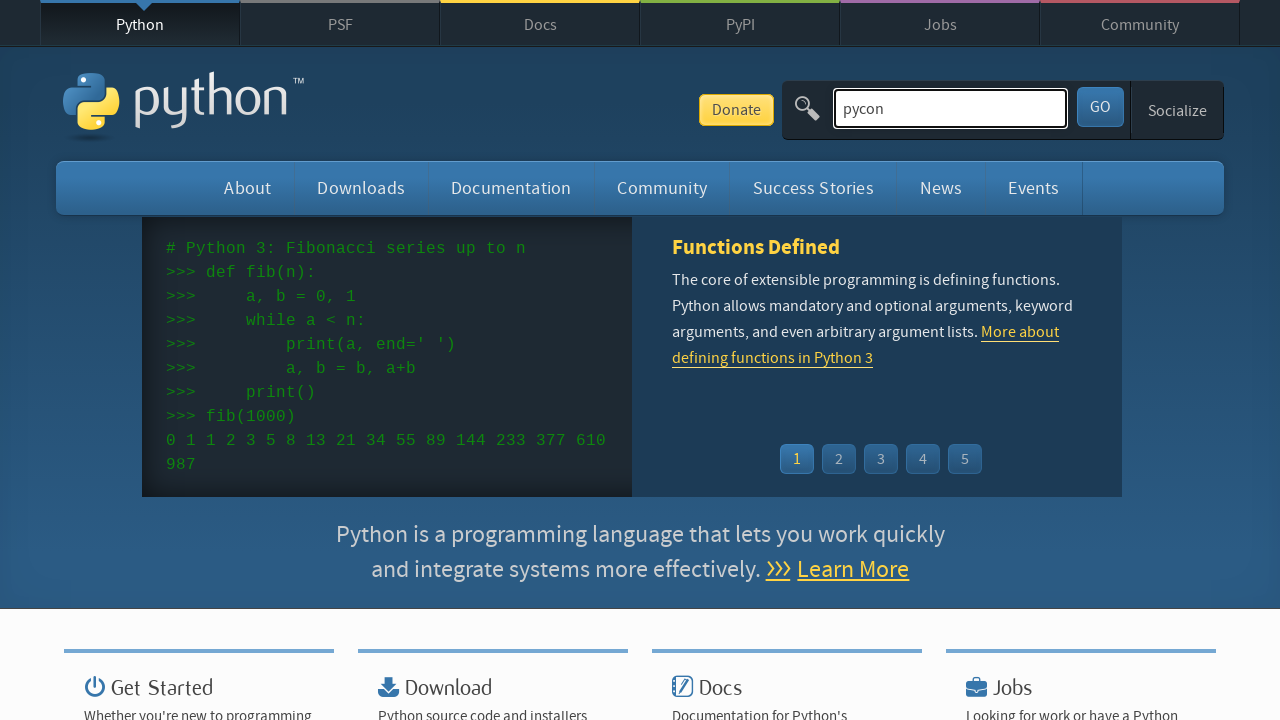

Pressed Enter to submit search query on input[name='q']
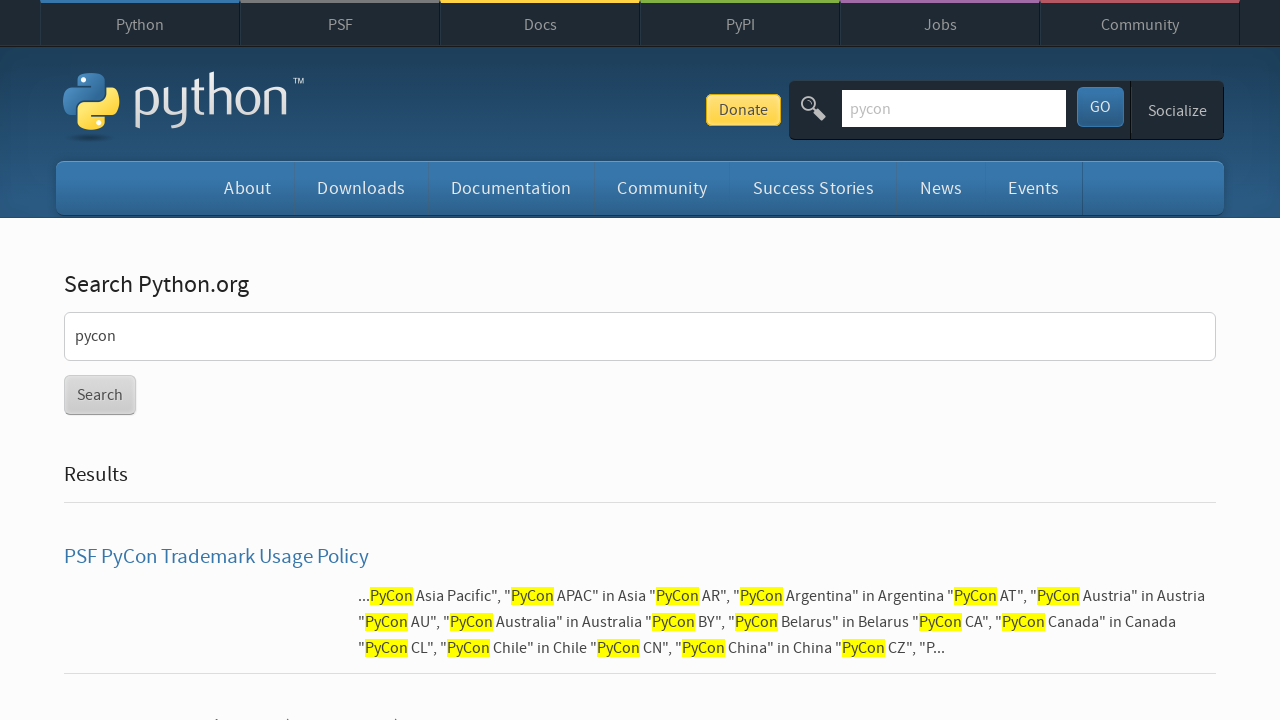

Page finished loading after search submission
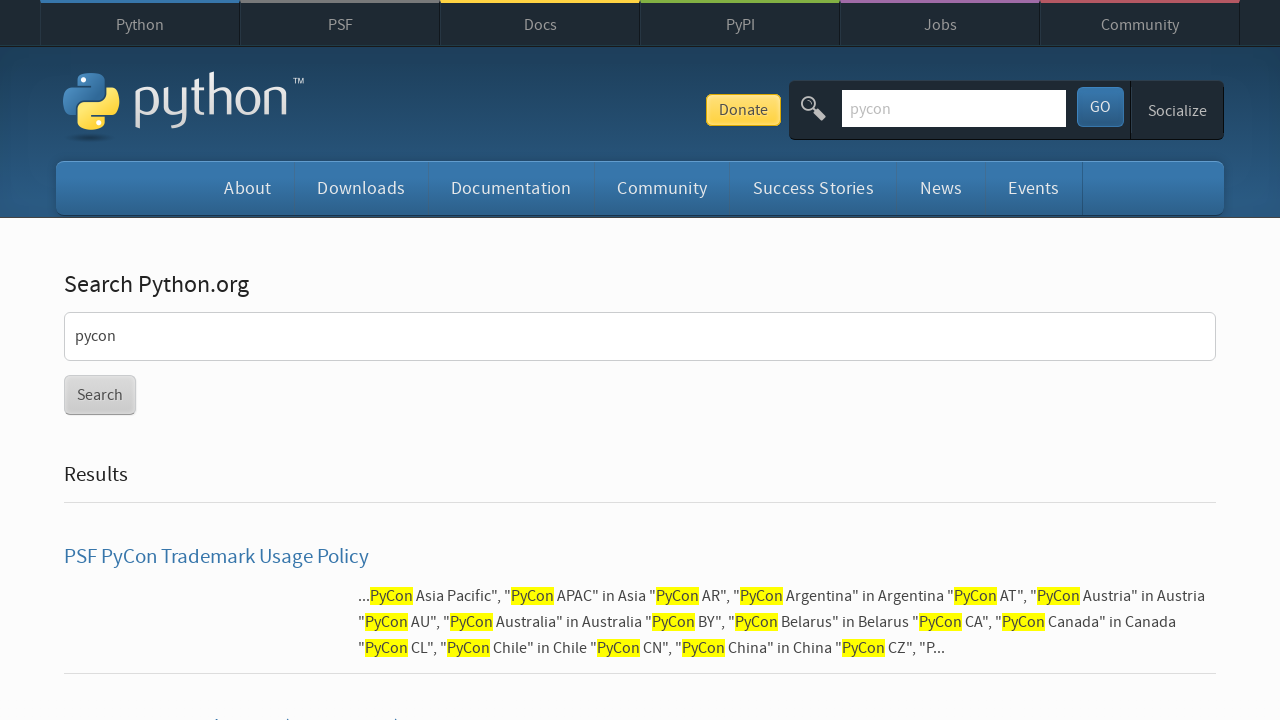

Verified search results were found for 'pycon'
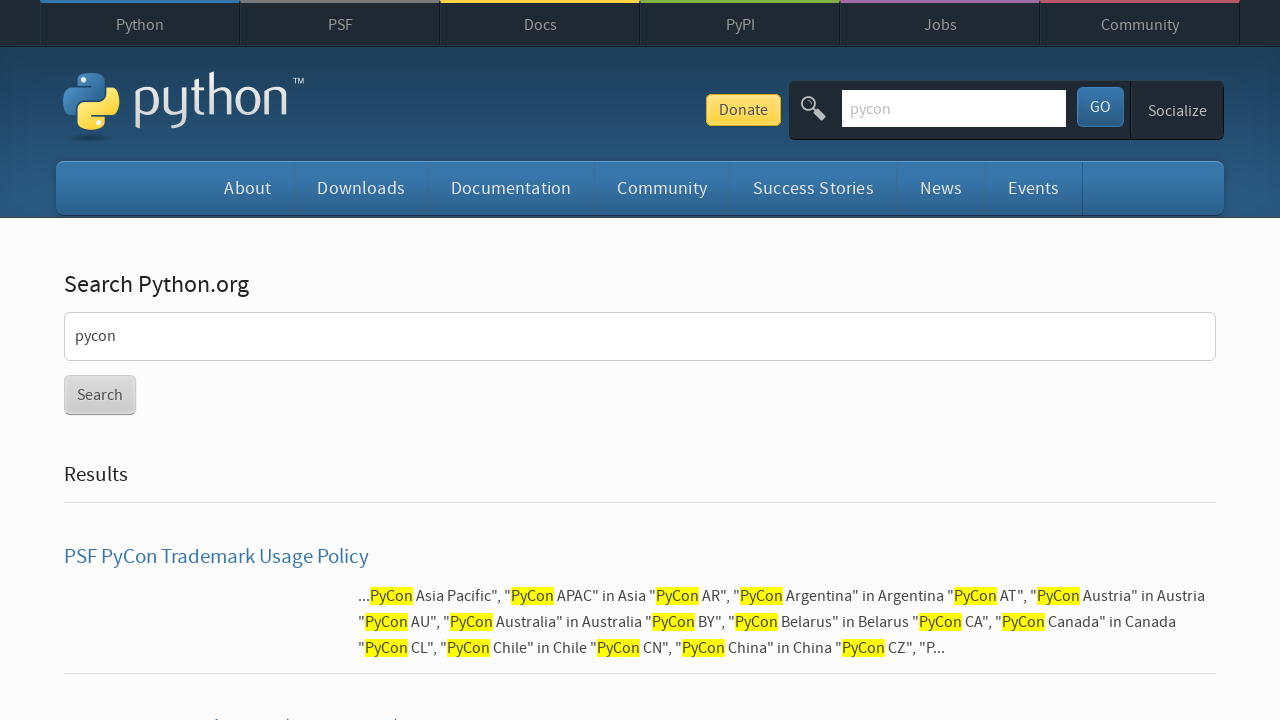

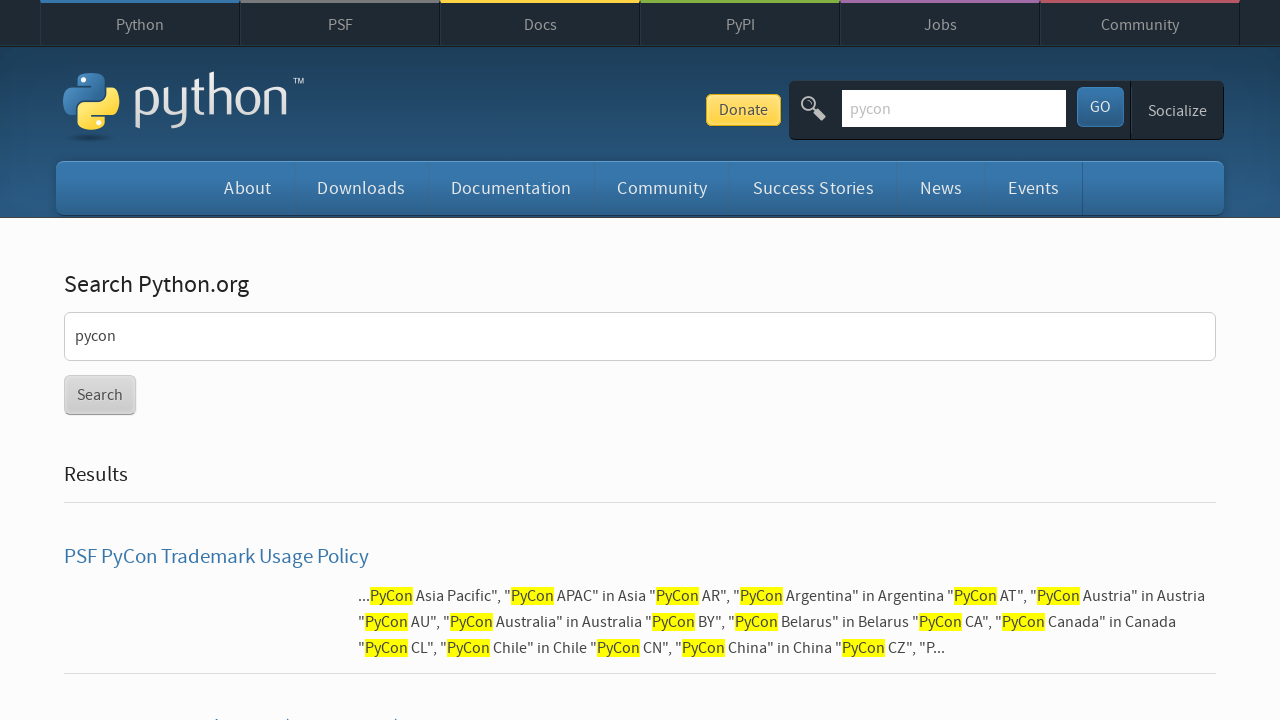